Tests hover menu navigation on Bluestone jewelry website by hovering over "Watch Jewellery" menu item to reveal submenu, then clicking on "Band" option

Starting URL: https://www.bluestone.com/

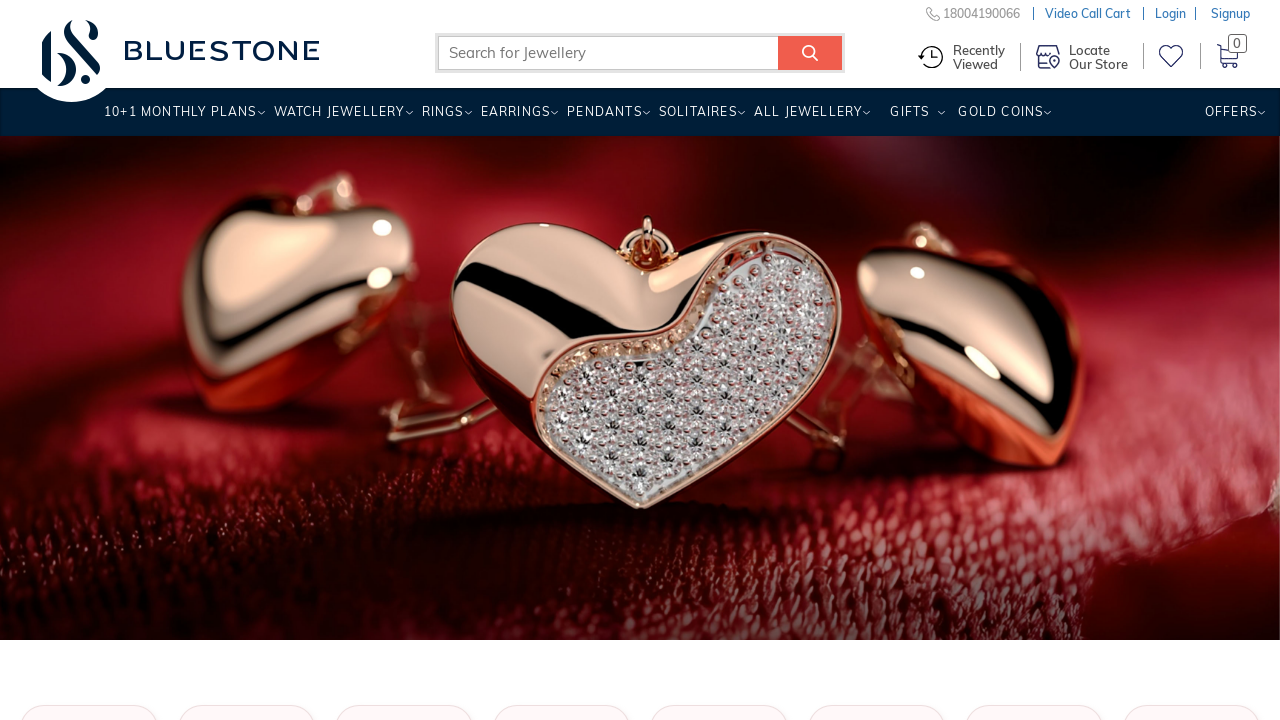

Hovered over 'Watch Jewellery' menu item to reveal submenu at (339, 119) on xpath=//a[.='Watch Jewellery ']
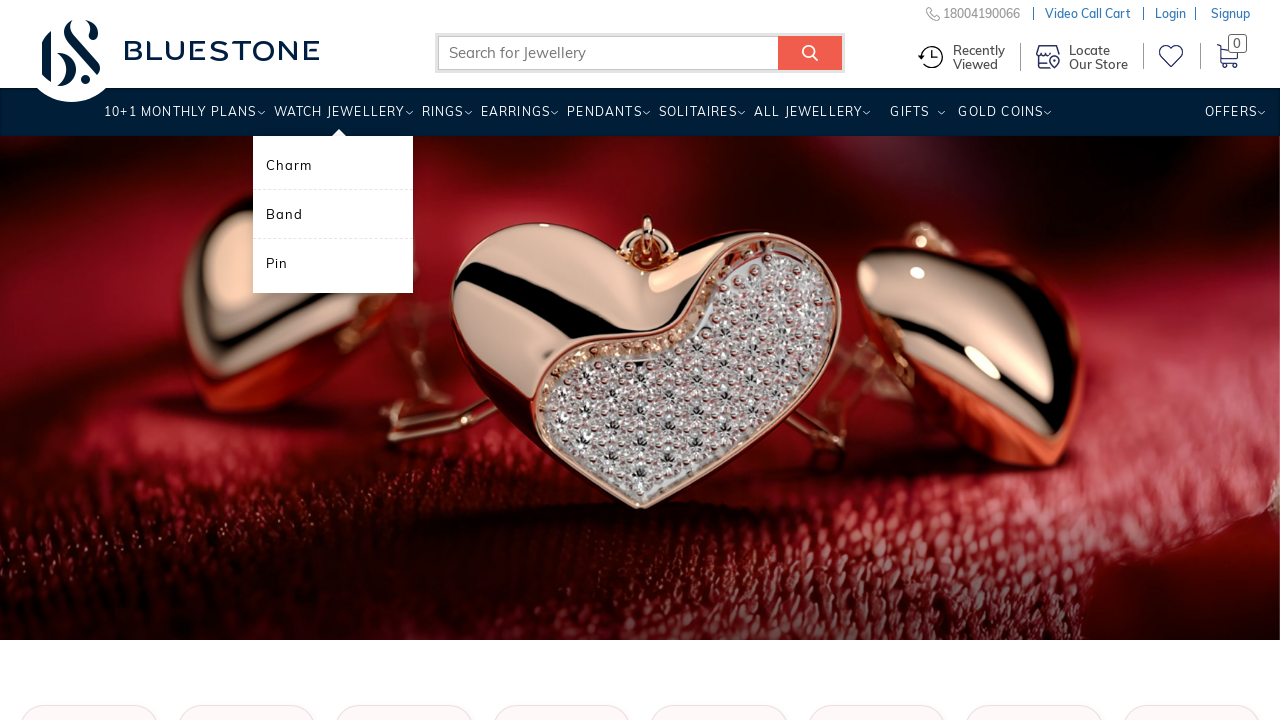

Waited 1 second for submenu to appear
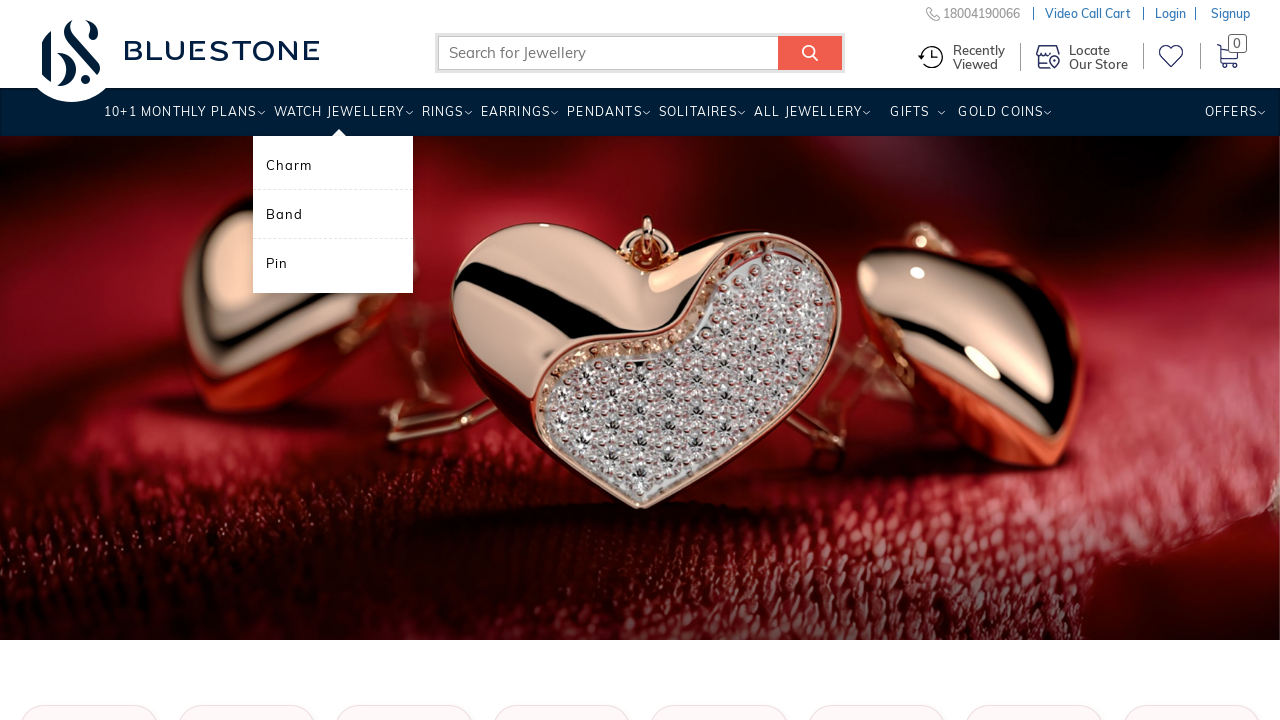

Clicked on 'Band' option from Watch Jewellery submenu at (333, 214) on xpath=//a[.='Band']
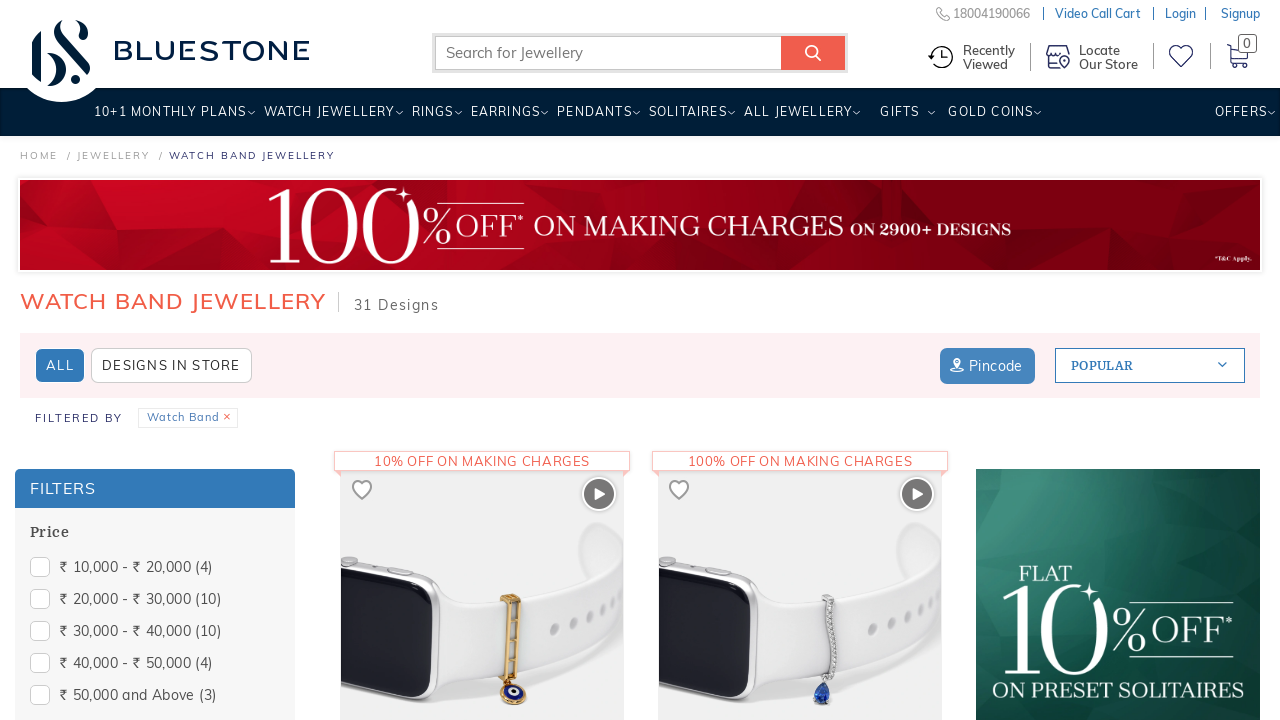

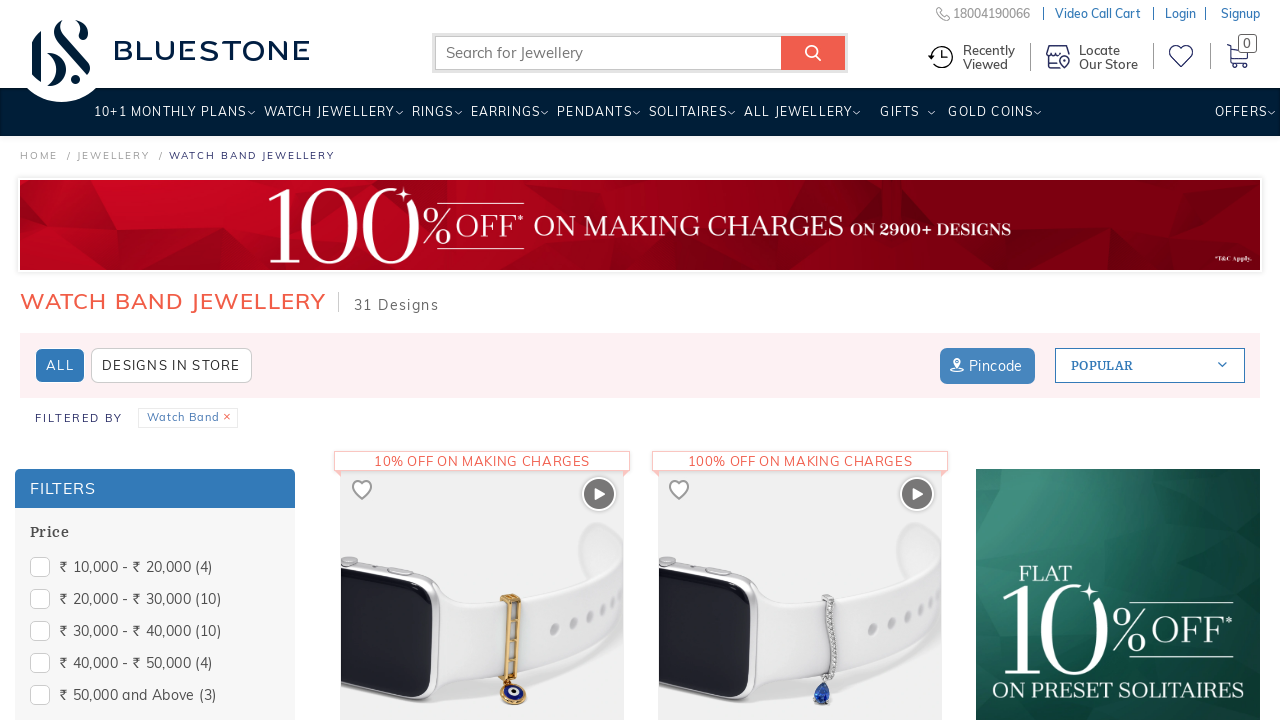